Navigates to the Katalon demo AUT site and clicks on the 'Make Appointment' button on the homepage

Starting URL: http://demoaut.katalon.com/

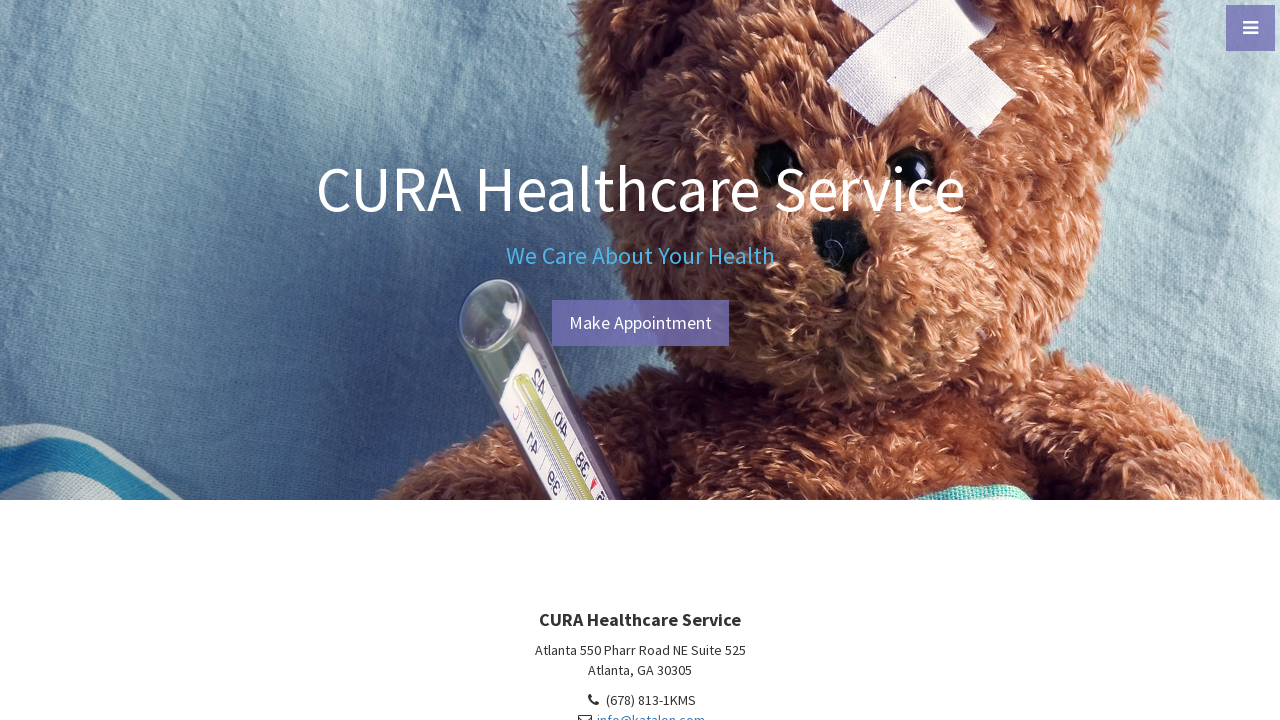

Navigated to Katalon demo AUT site homepage
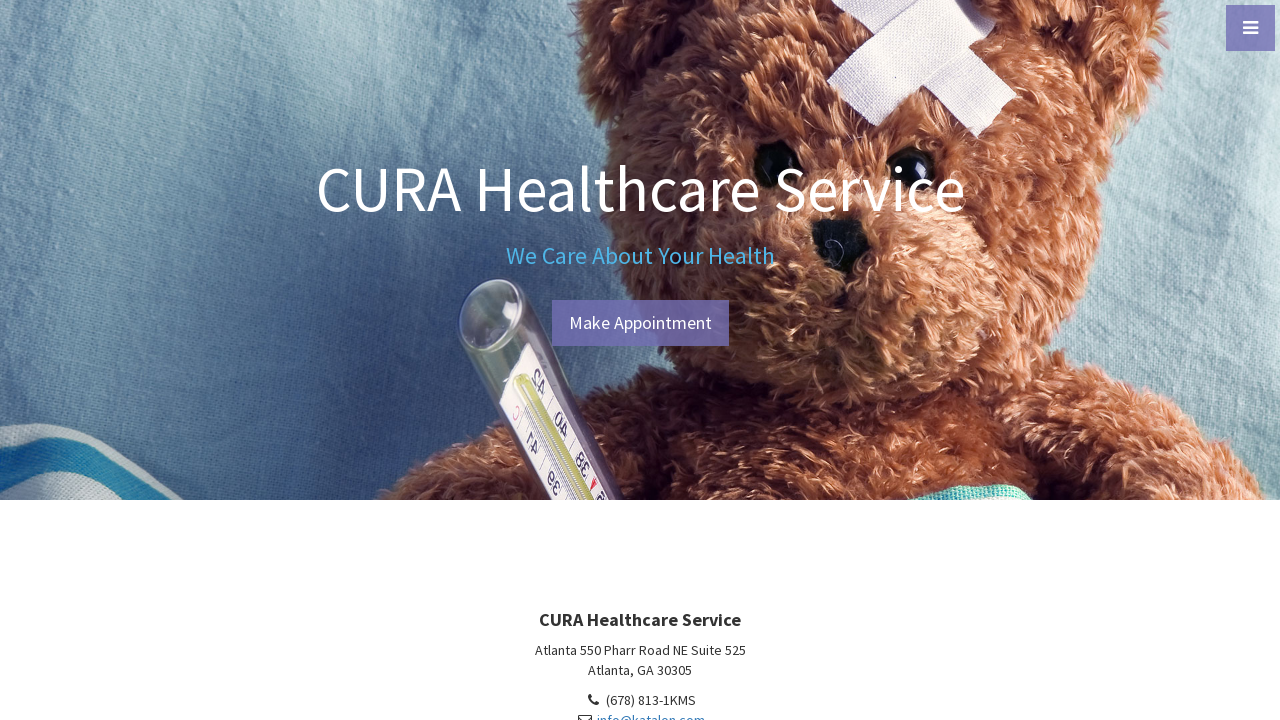

Clicked on 'Make Appointment' button at (640, 323) on text=Make Appointment
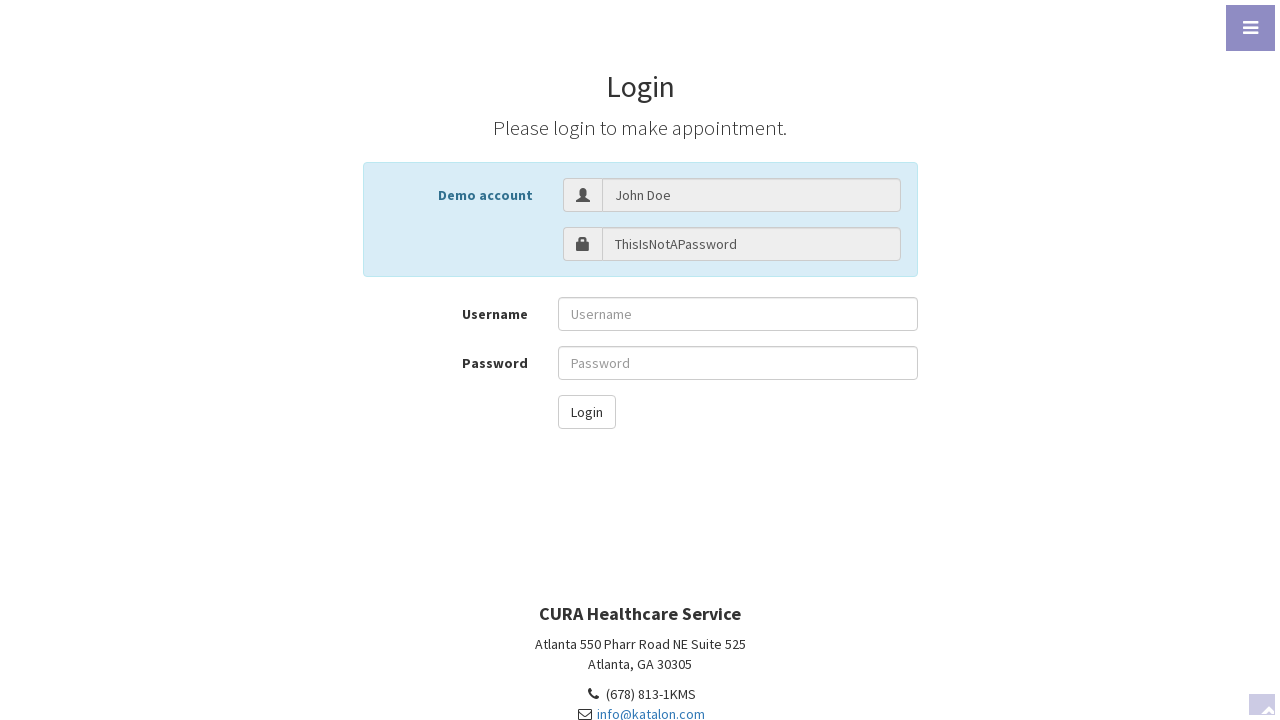

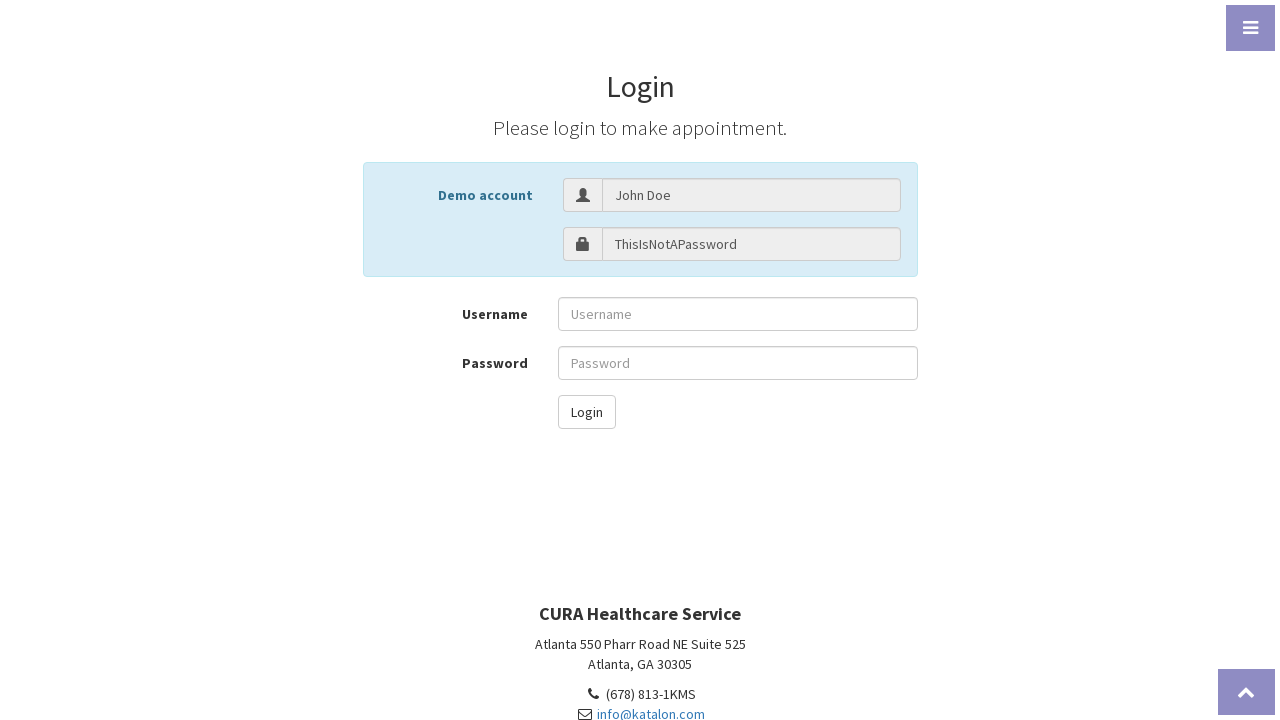